Tests setting a value on a disabled datepicker input field using JavaScript execution

Starting URL: http://demo.automationtesting.in/Datepicker.html

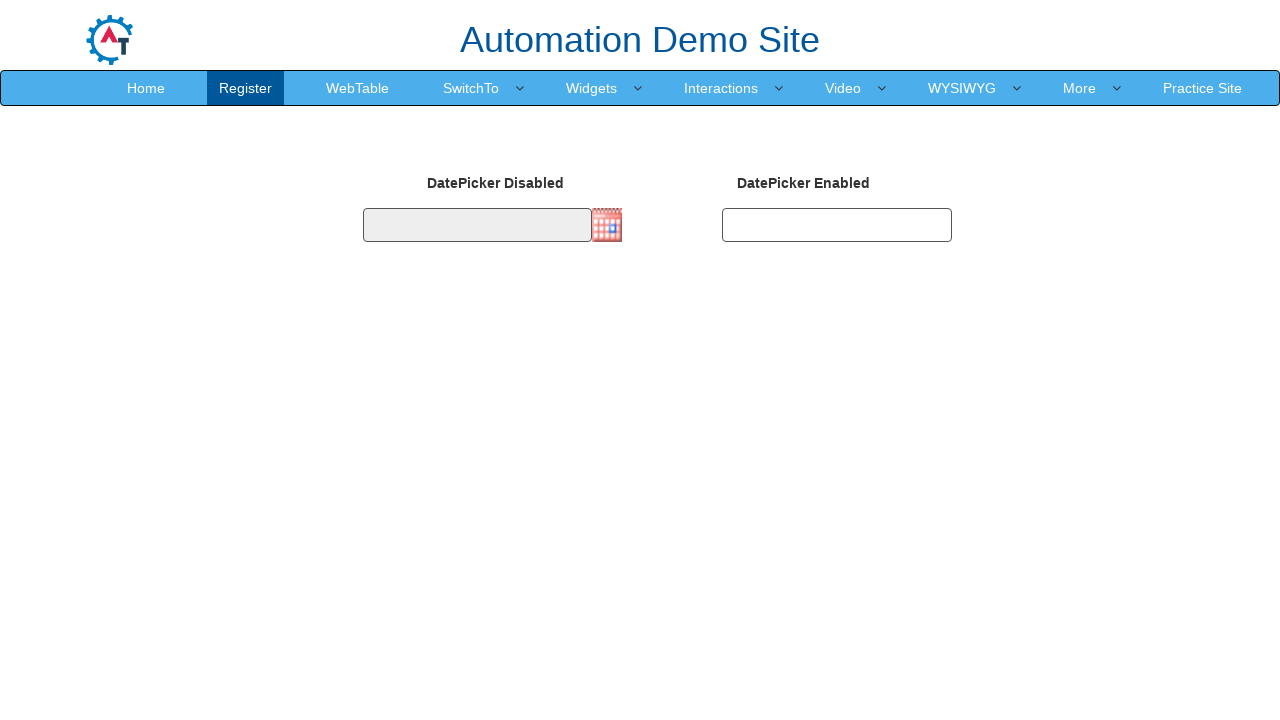

Set disabled datepicker value to 03/02/2026 using JavaScript execution
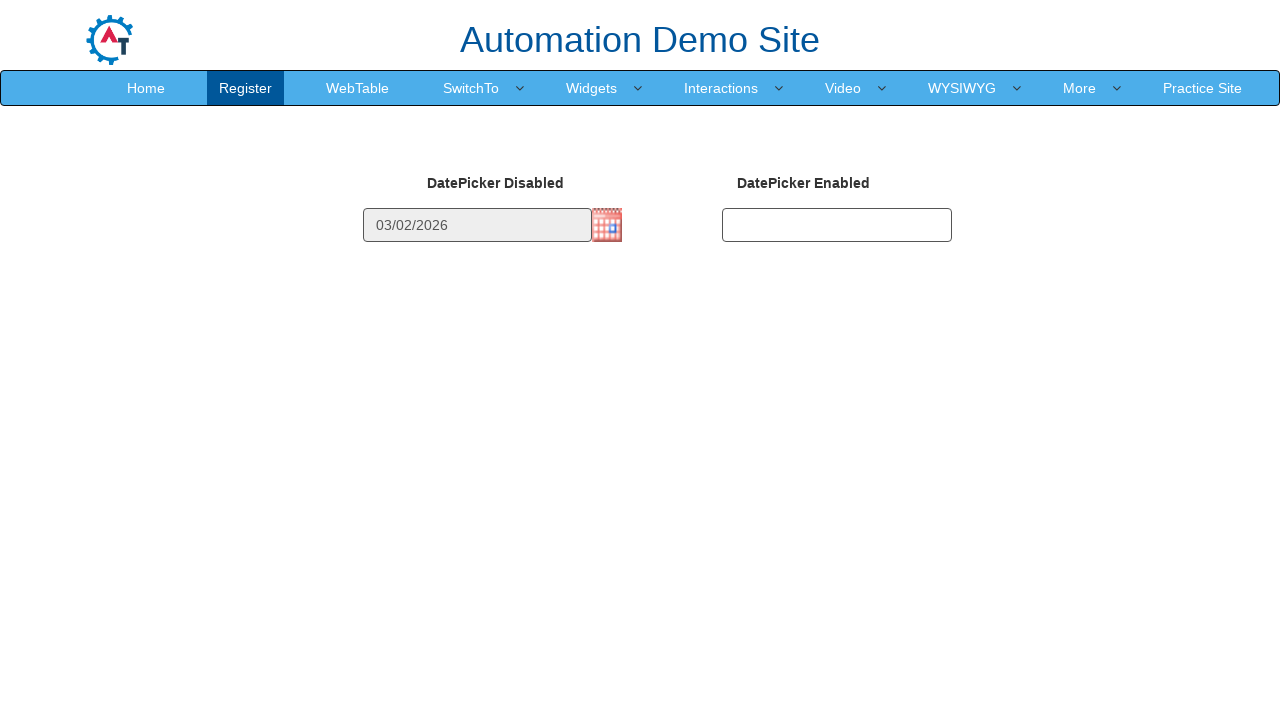

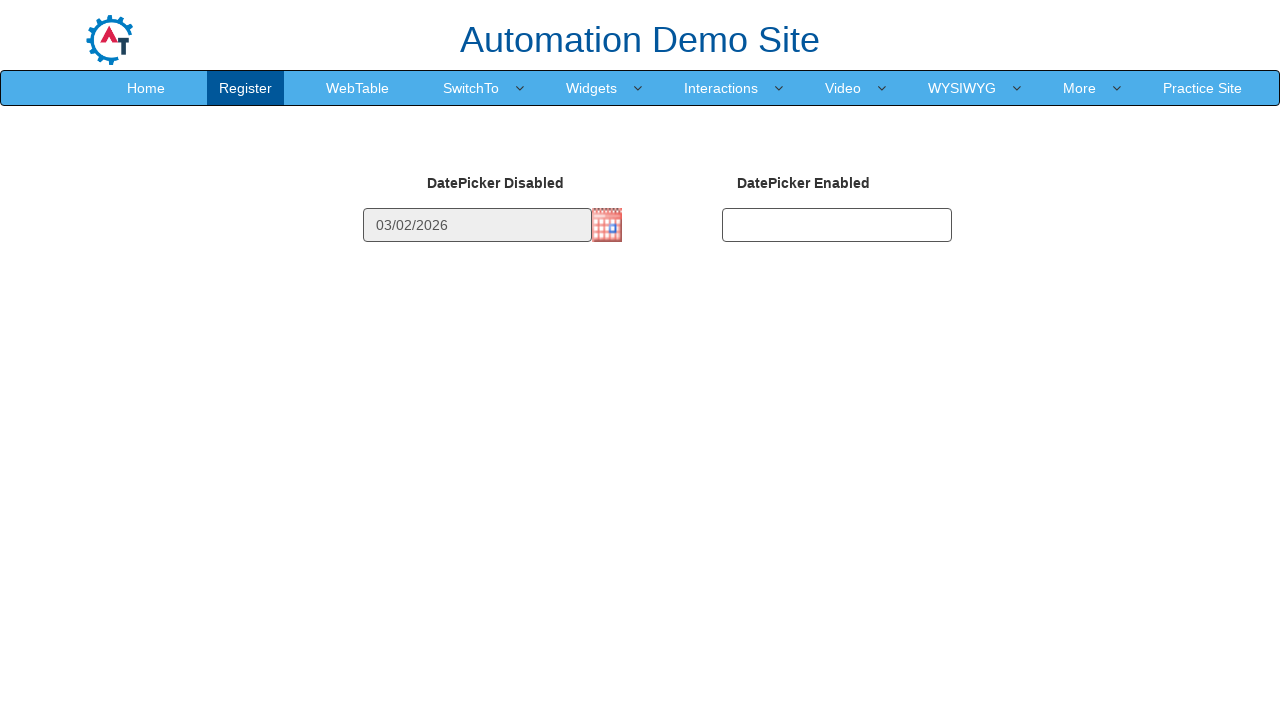